Navigates to a test blog page and waits for it to load. The test appears to be a stub for alert handling that was never completed.

Starting URL: http://only-testing-blog.blogspot.com/2013/11/new-test.html

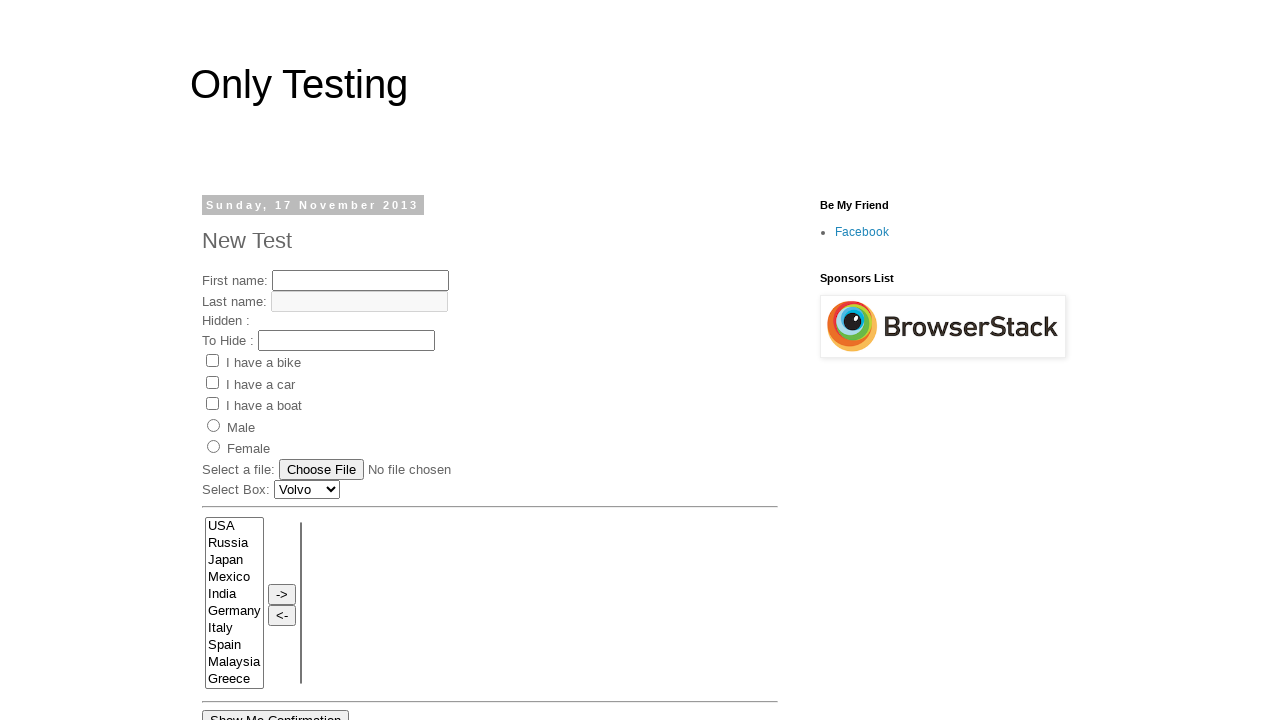

Waited for page to reach domcontentloaded state
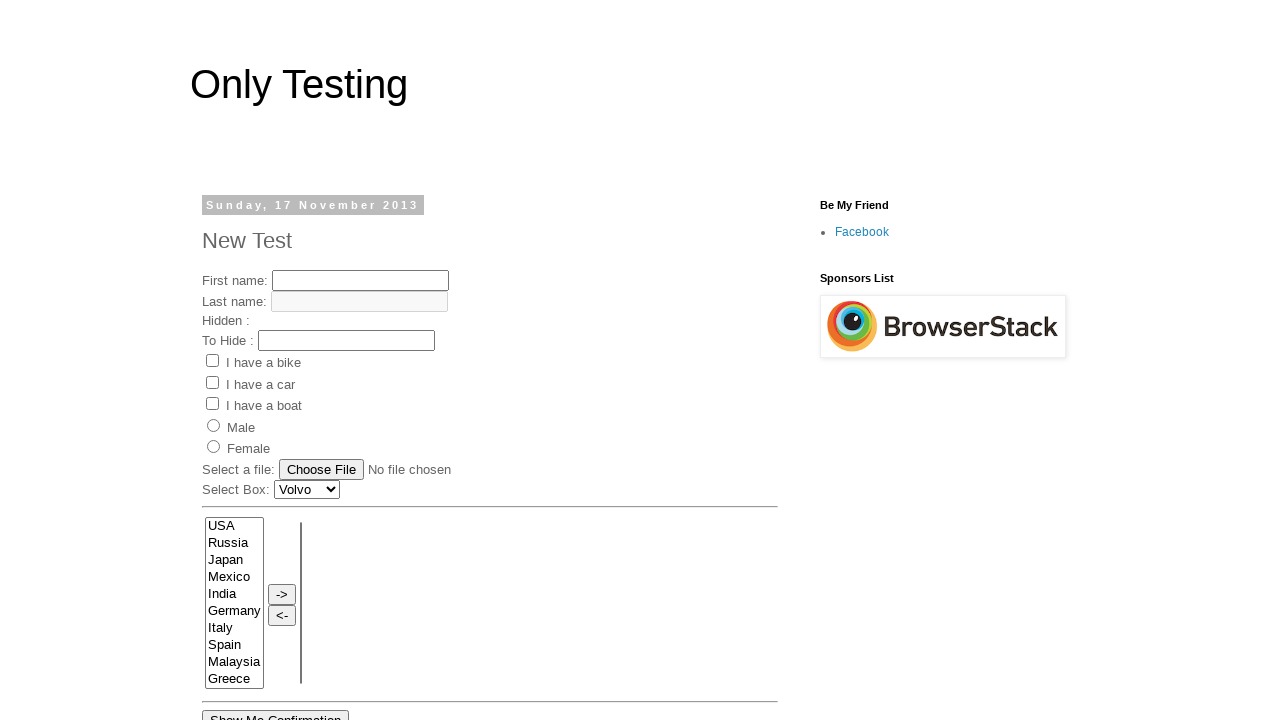

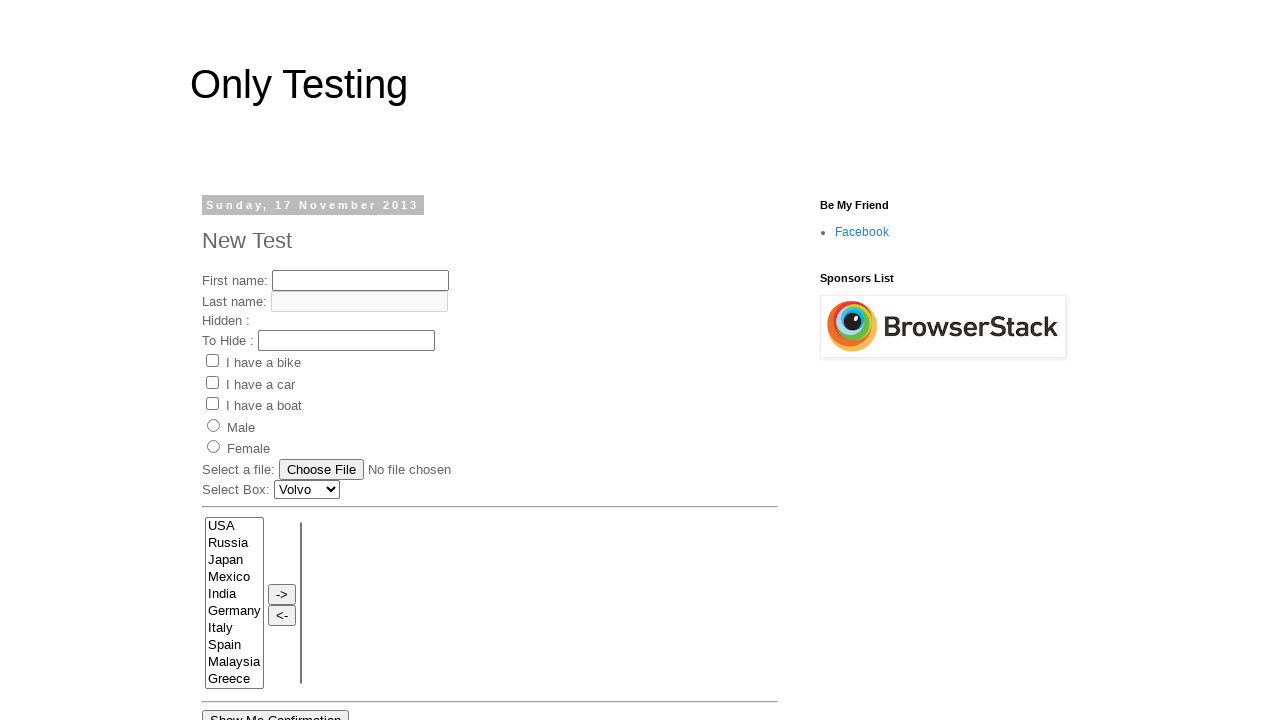